Clicks the Make Appointment button and verifies it redirects to the login page

Starting URL: https://katalon-demo-cura.herokuapp.com/

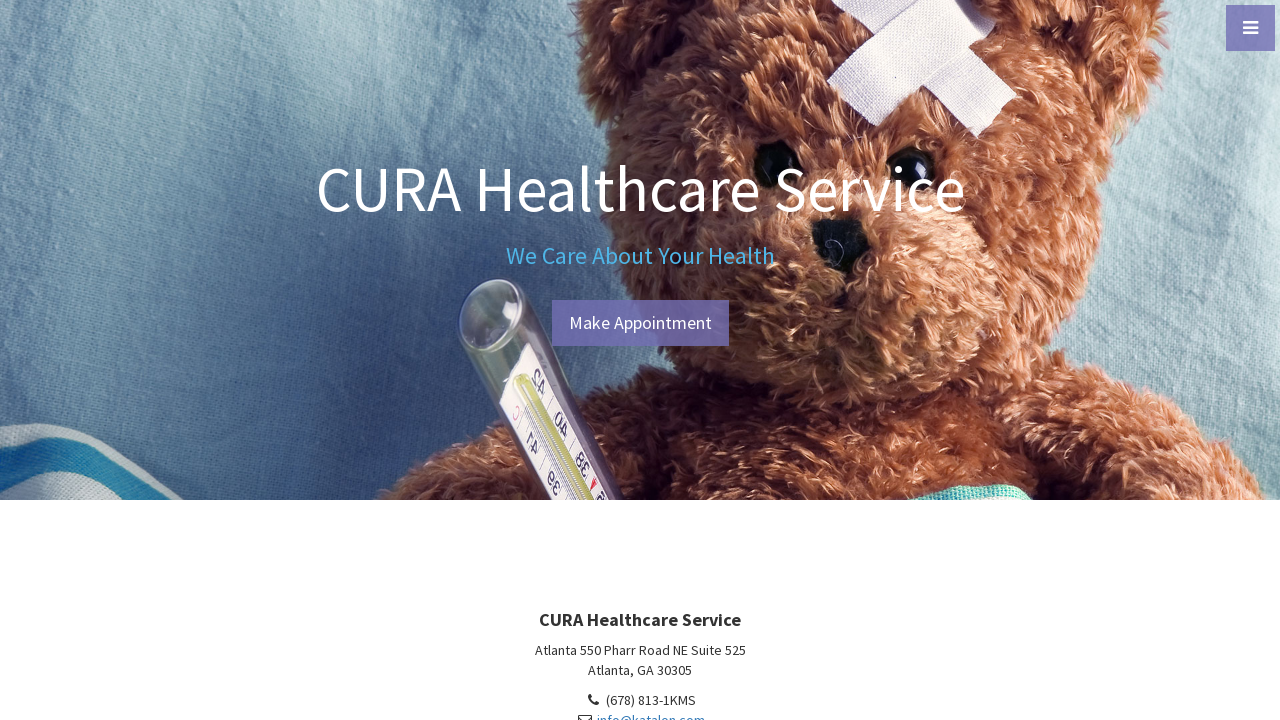

Clicked the Make Appointment button at (640, 323) on #btn-make-appointment
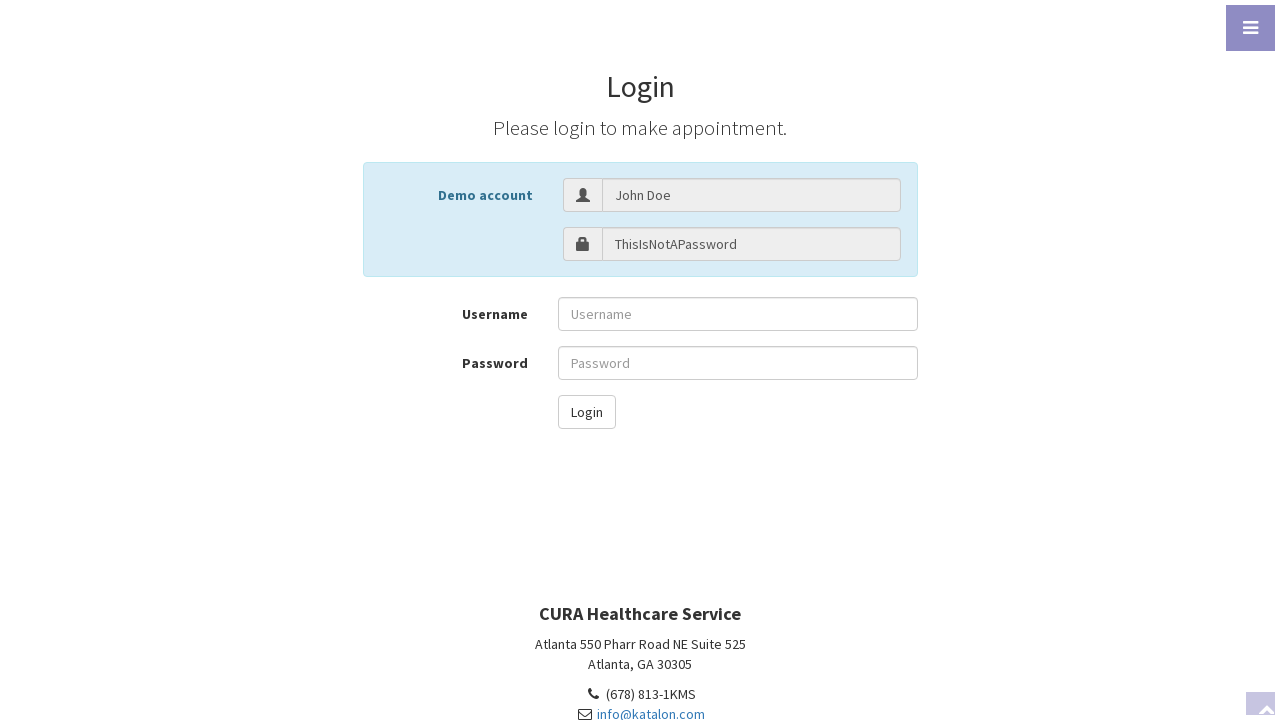

Verified redirect to login page at https://katalon-demo-cura.herokuapp.com/profile.php#login
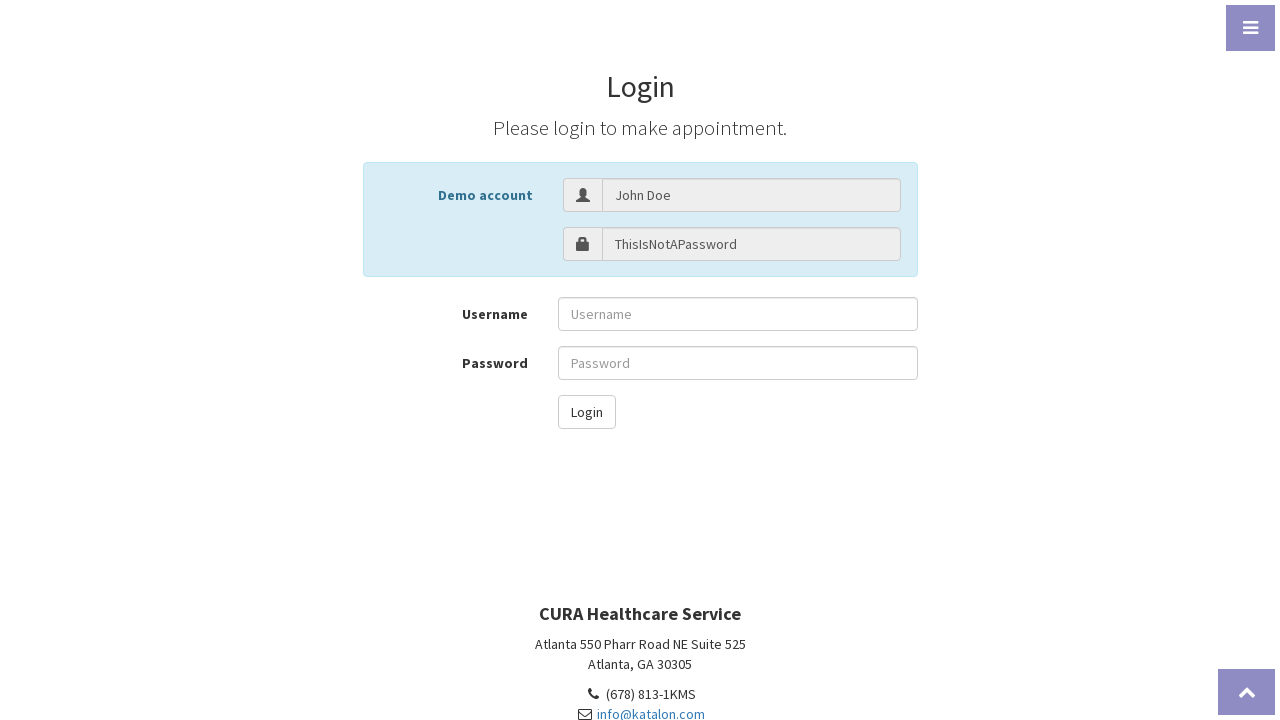

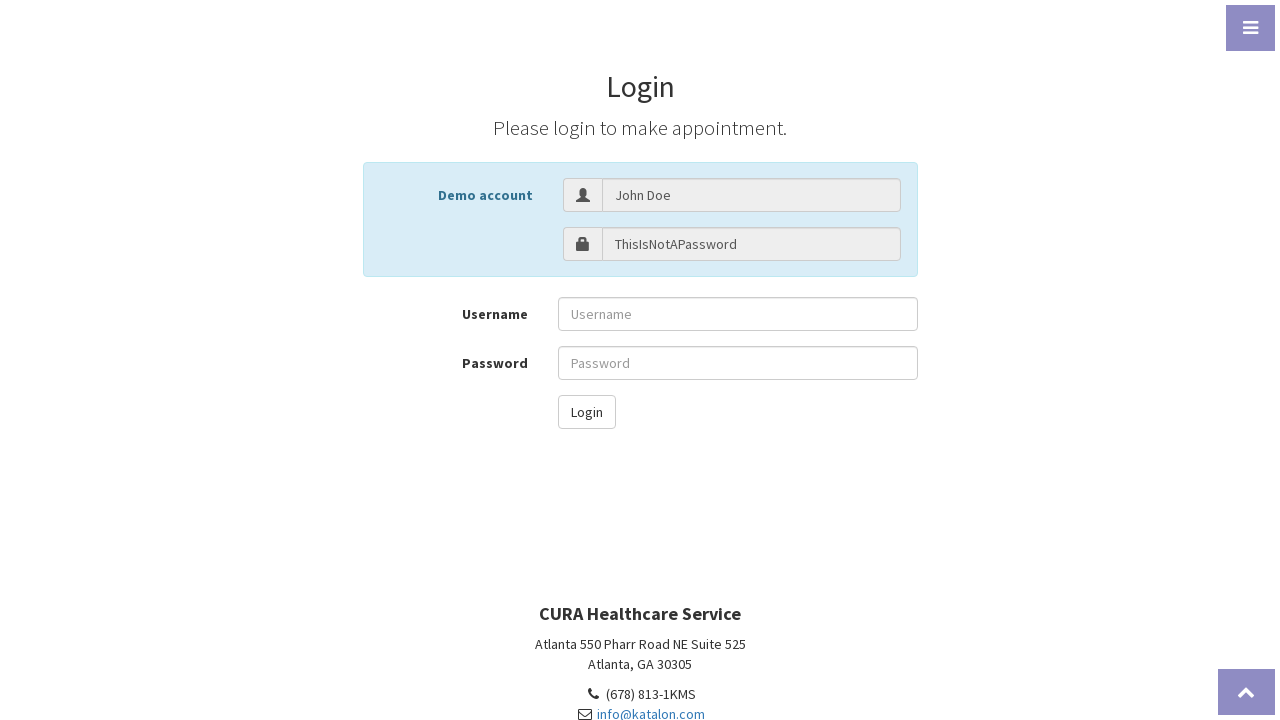